Tests pagination functionality by navigating to a hockey teams data page and clicking through pagination links to load additional pages of data.

Starting URL: https://www.scrapethissite.com/pages/forms/?per_page=100

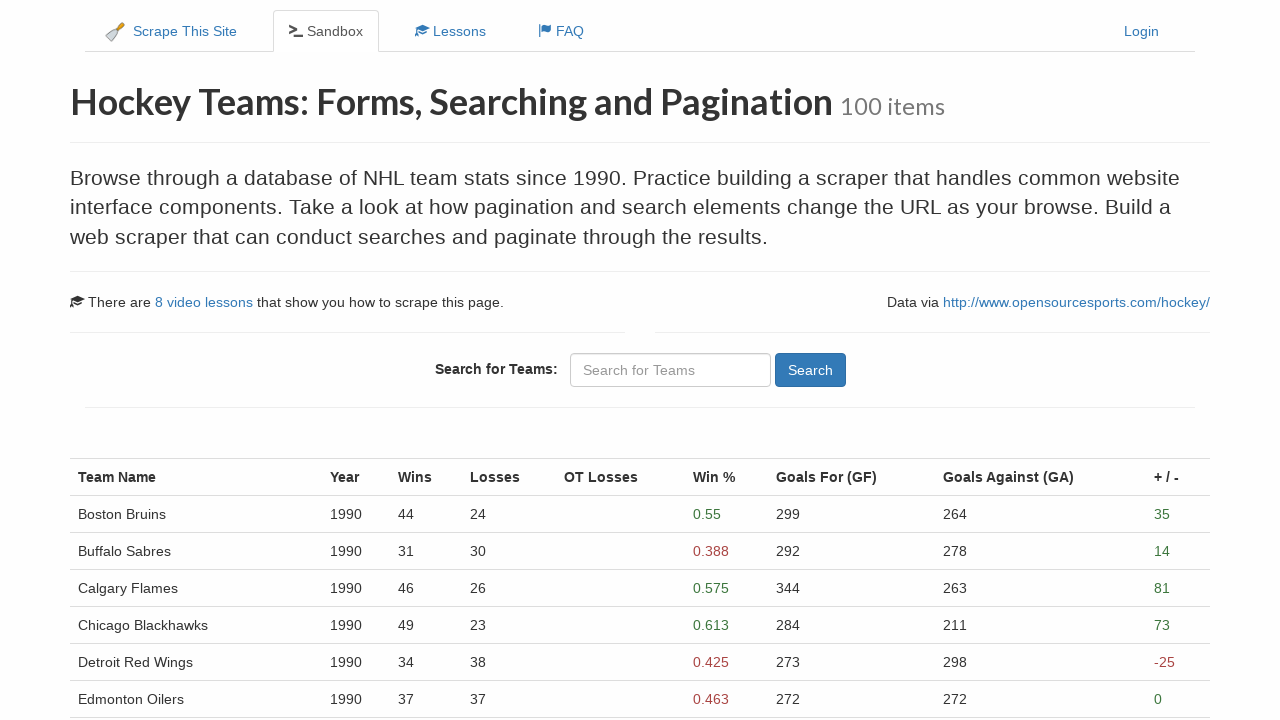

Waited for pagination element to be visible
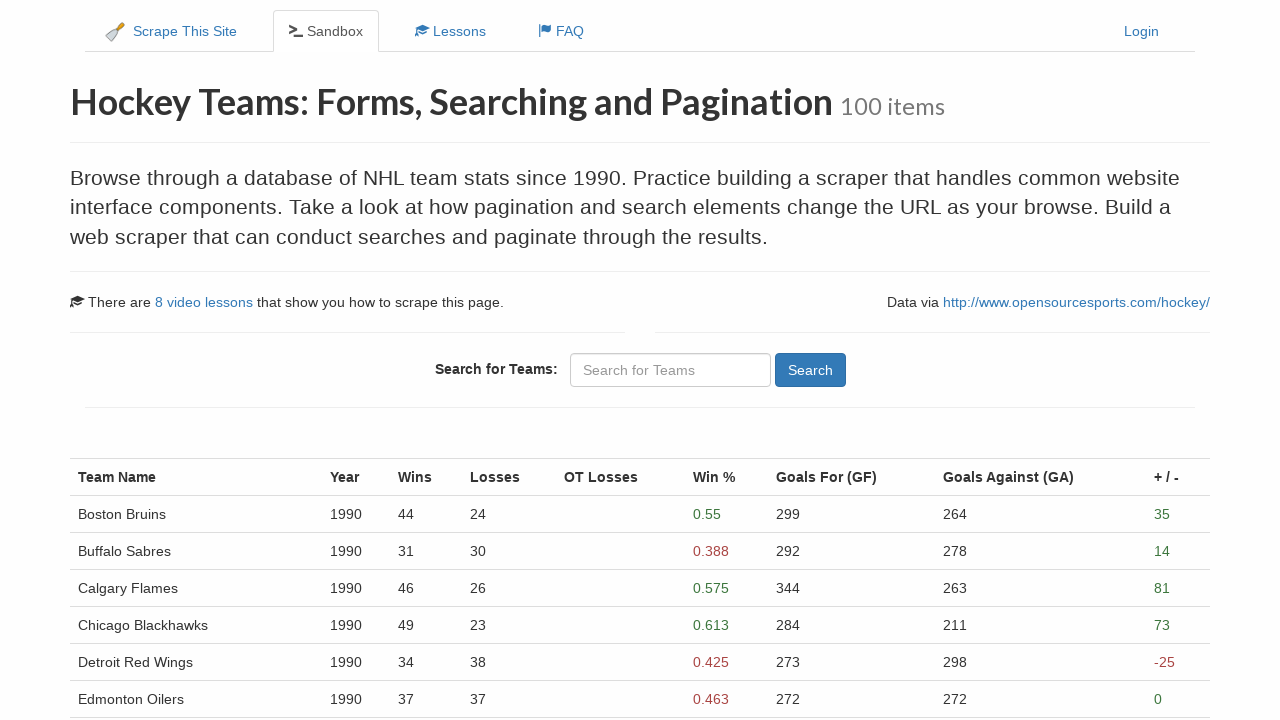

Clicked pagination link to navigate to next page at (644, 548) on ul.pagination li:nth-child(7) a
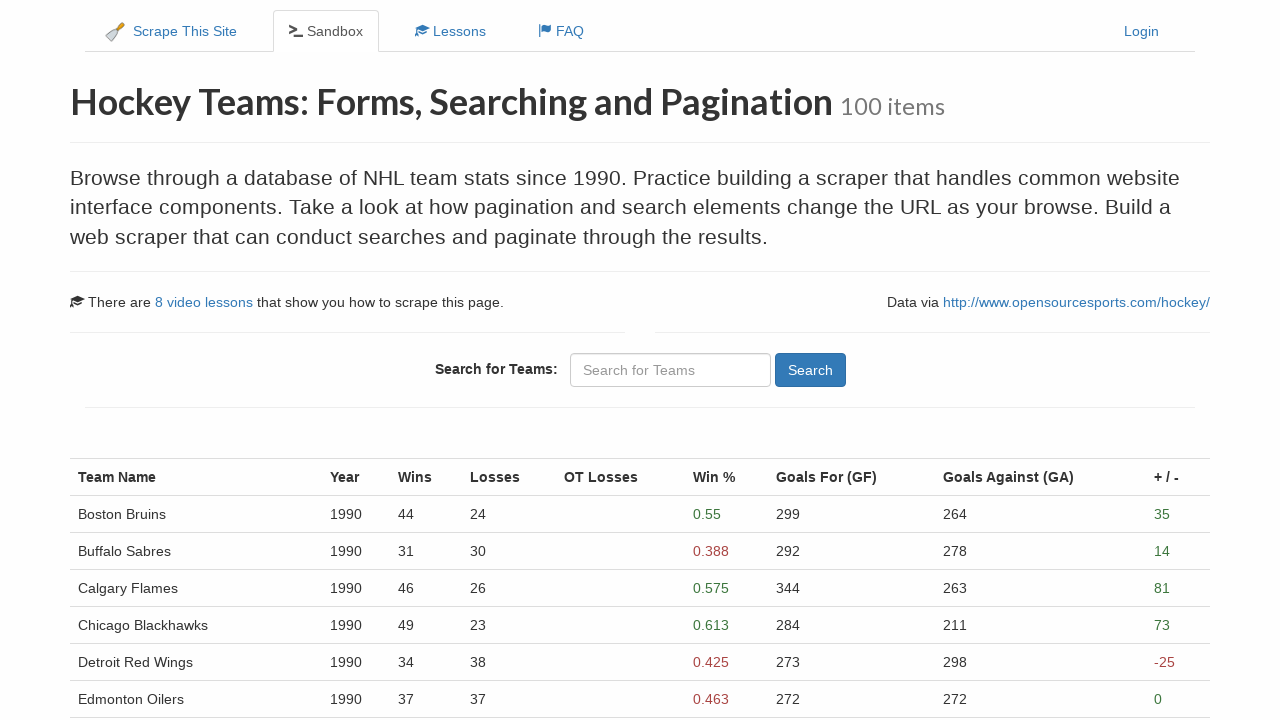

Waited for table content to load on new page
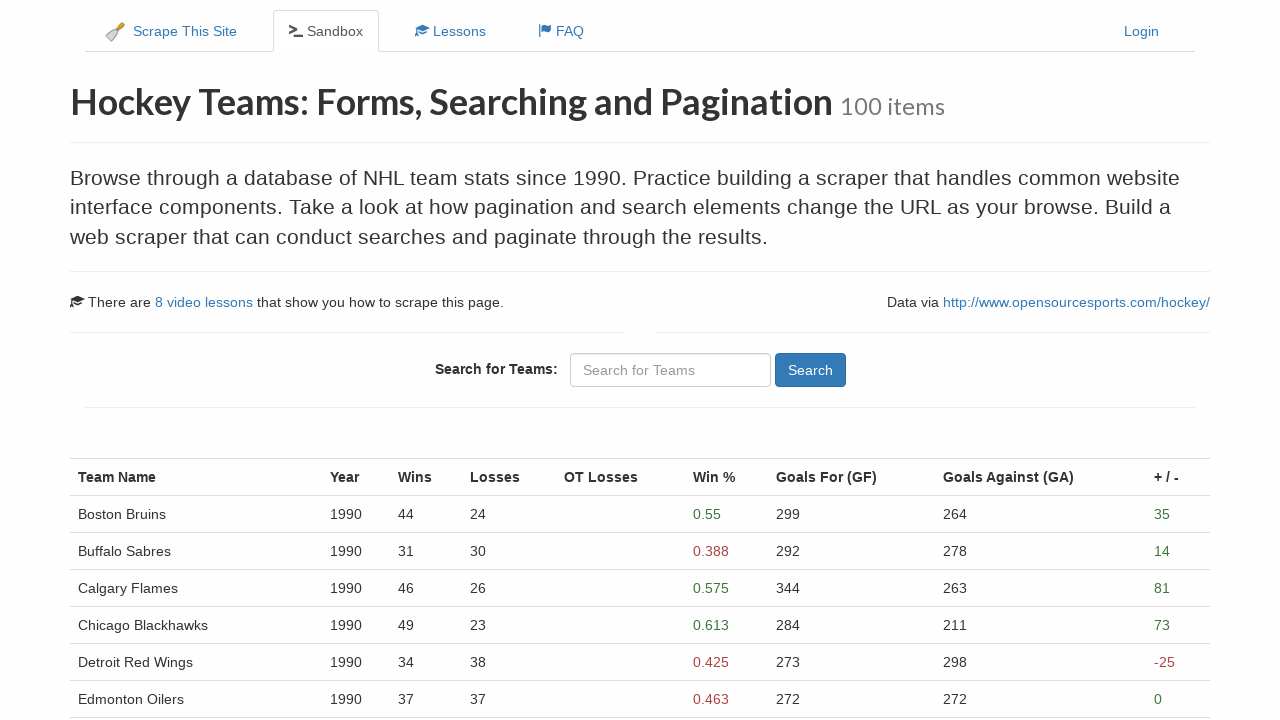

Clicked pagination link to navigate to next page at (644, 548) on ul.pagination li:nth-child(7) a
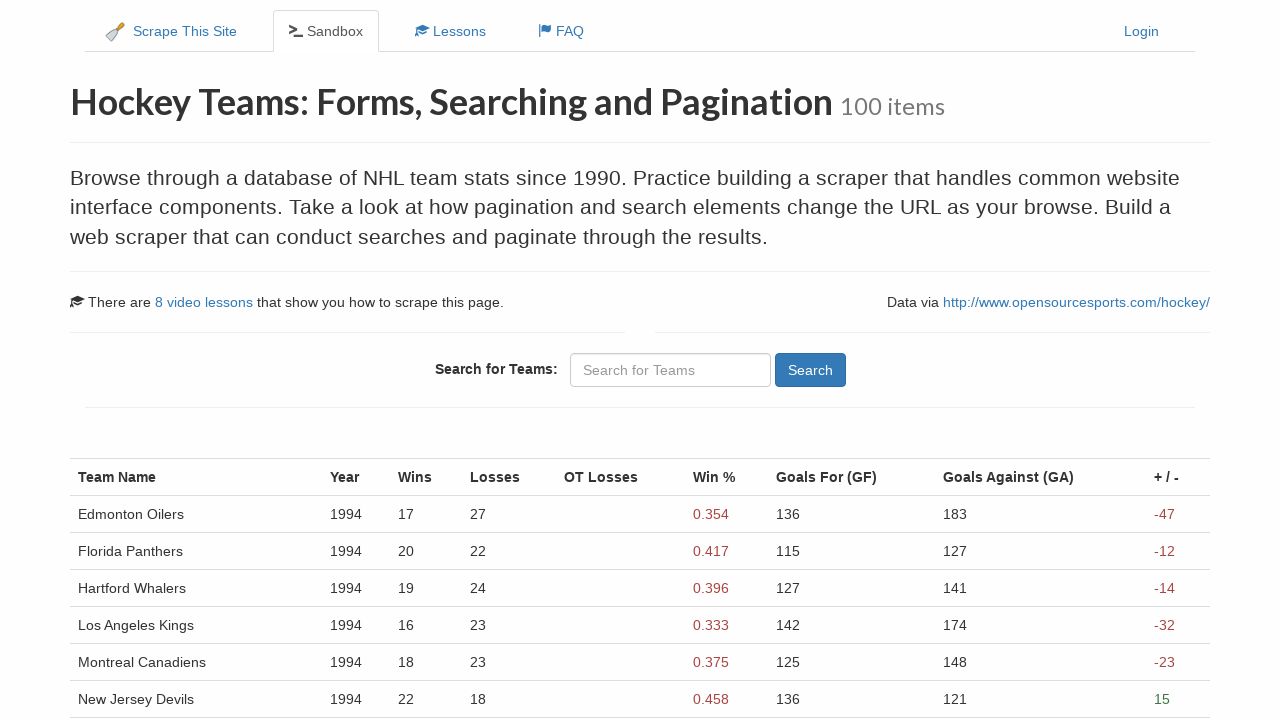

Waited for table content to load on new page
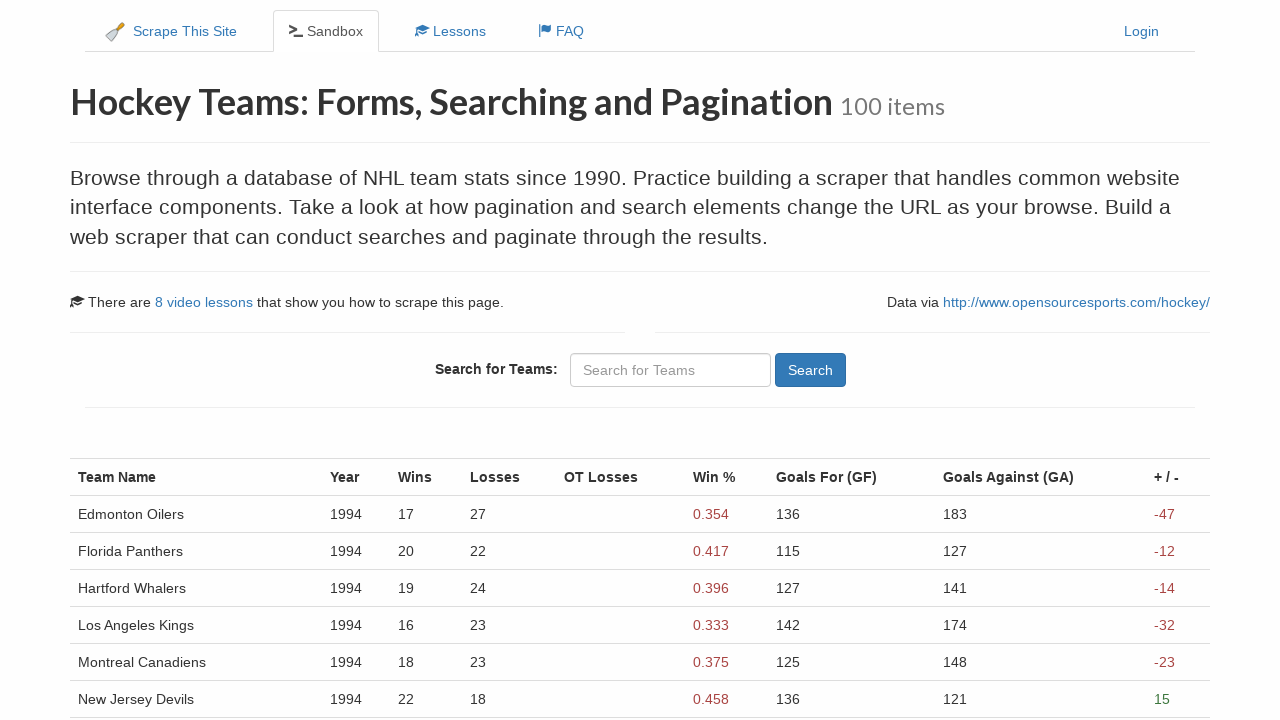

Clicked pagination link to navigate to next page at (628, 548) on ul.pagination li:nth-child(7) a
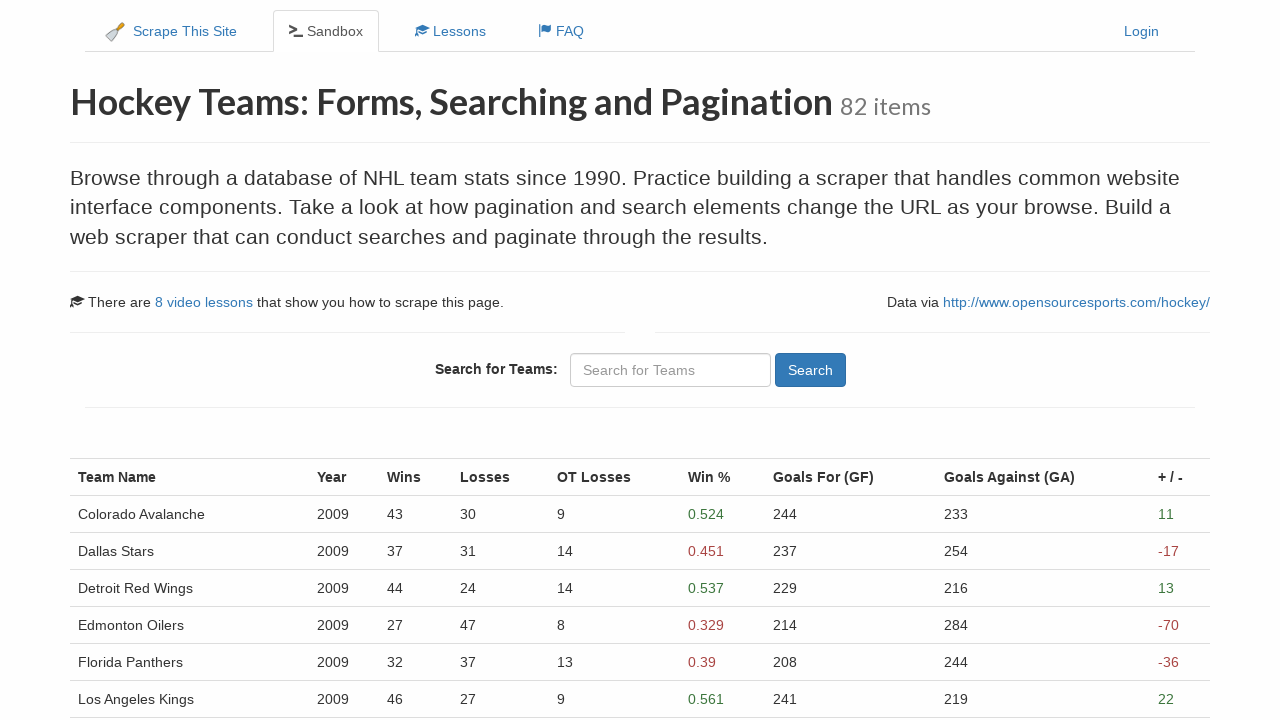

Waited for table content to load on new page
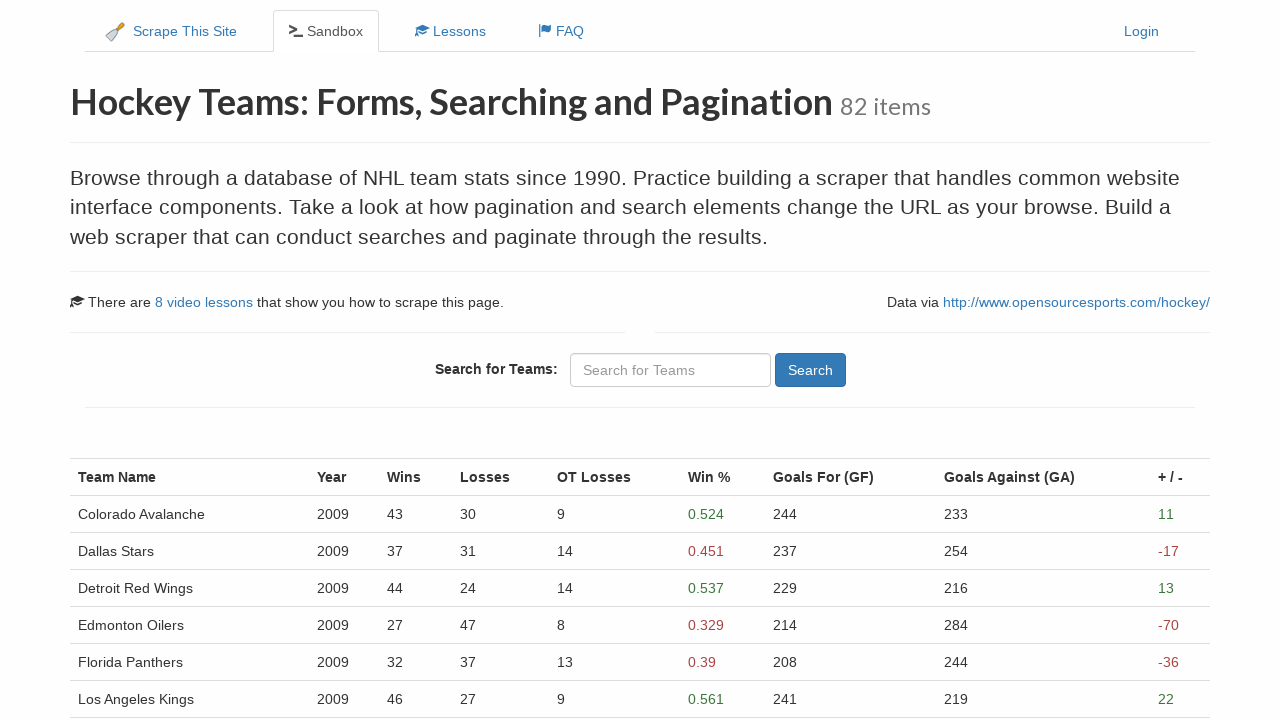

Clicked pagination link to navigate to next page at (644, 548) on ul.pagination li:nth-child(7) a
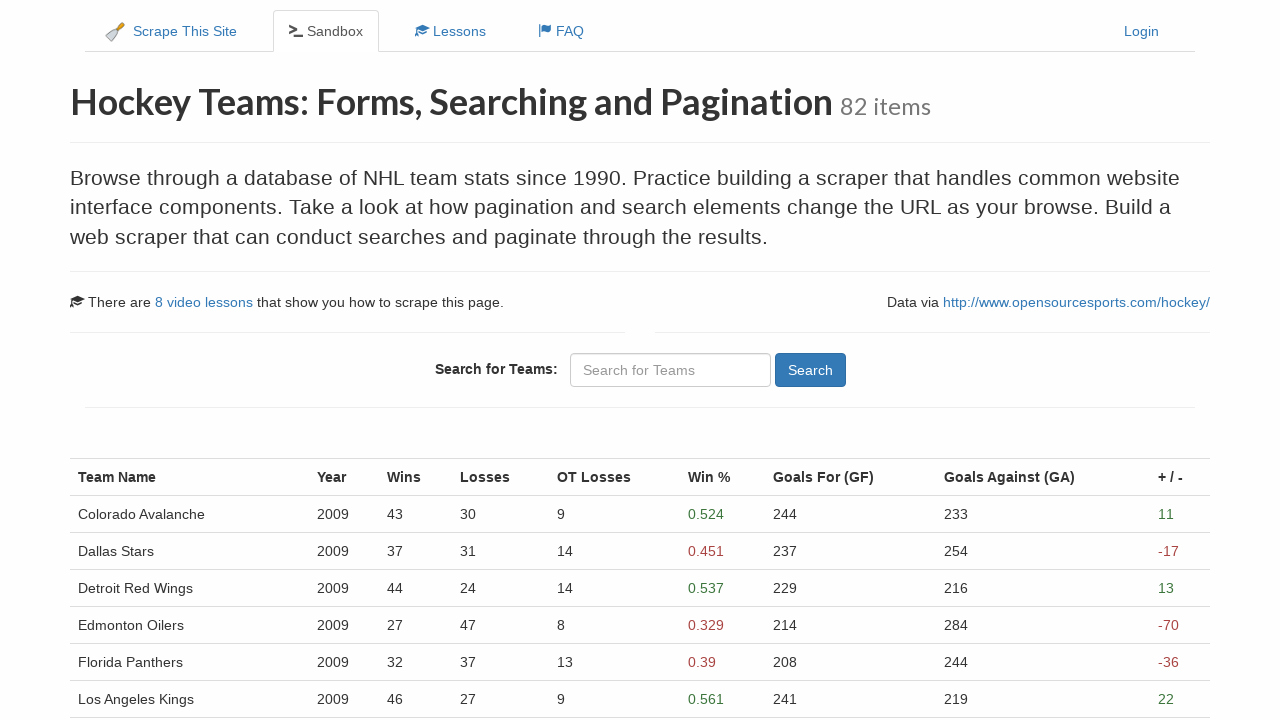

Waited for table content to load on new page
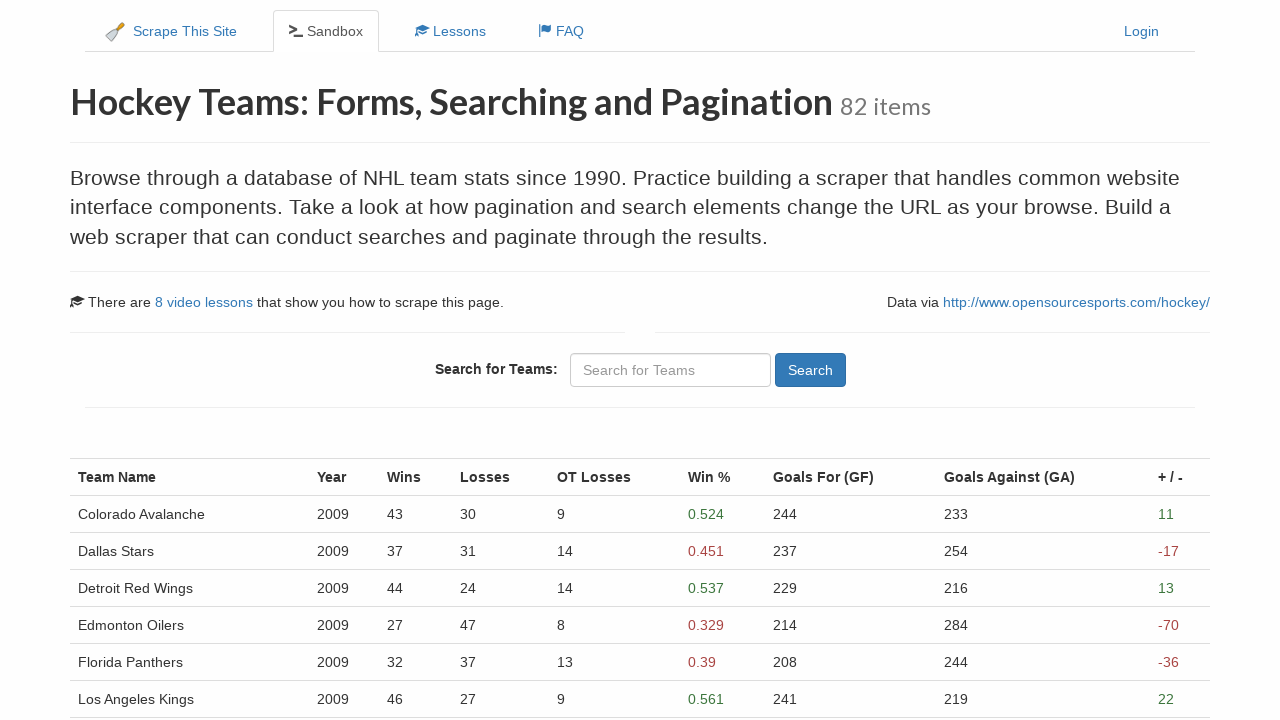

Clicked pagination link to navigate to next page at (644, 548) on ul.pagination li:nth-child(7) a
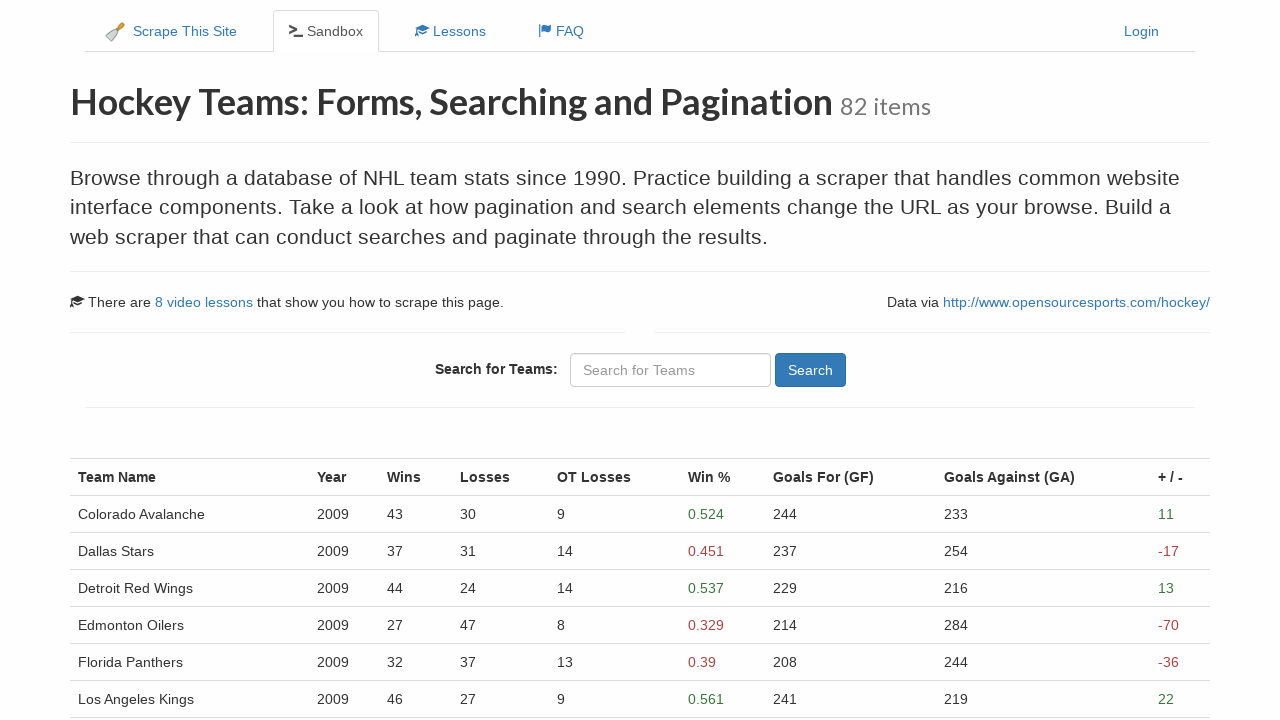

Waited for table content to load on new page
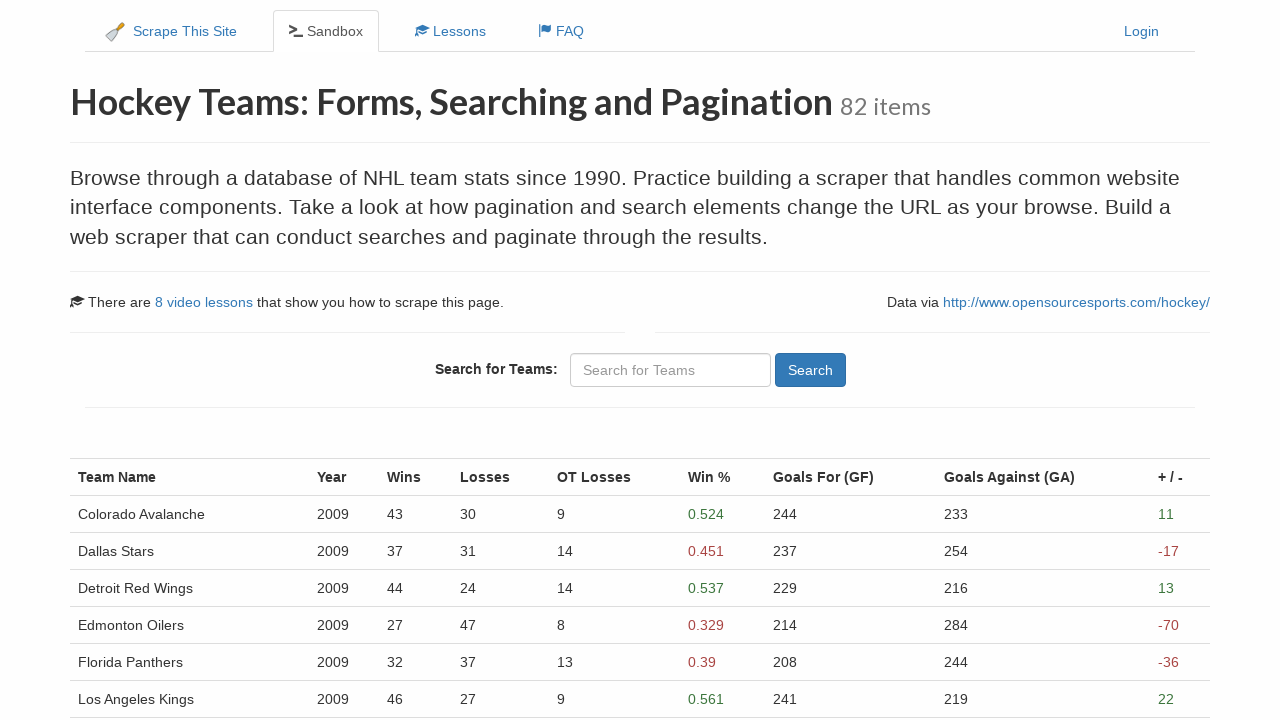

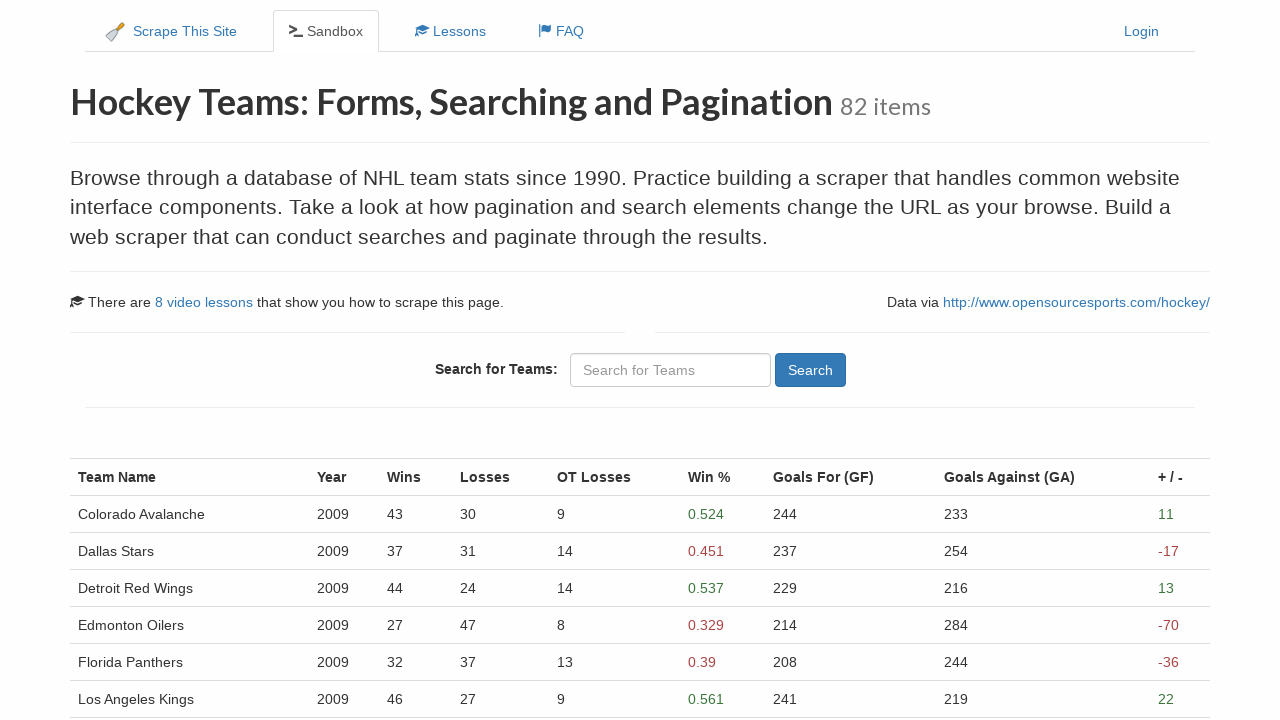